Tests alert handling functionality by clicking a button that triggers a prompt alert, entering text, dismissing it, and verifying the cancellation message

Starting URL: https://www.leafground.com/alert.xhtml

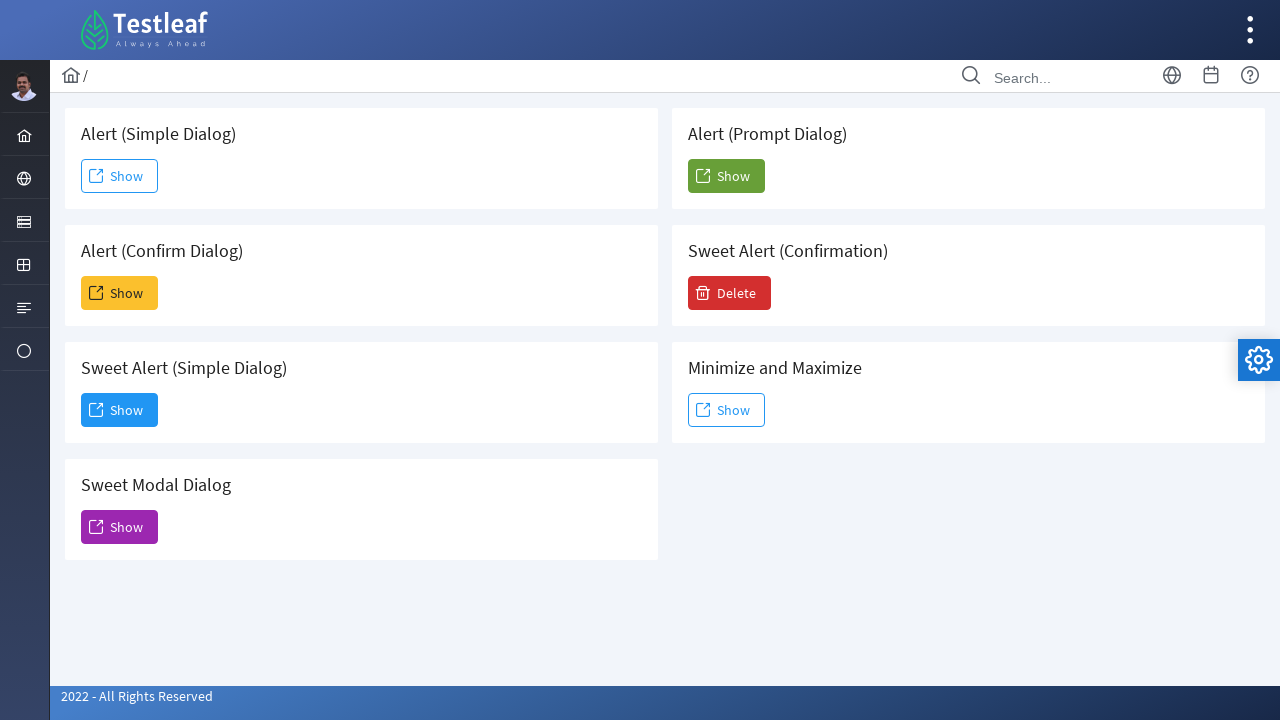

Clicked button to trigger prompt alert at (726, 176) on (//span[@class='ui-button-text ui-c'])[6]
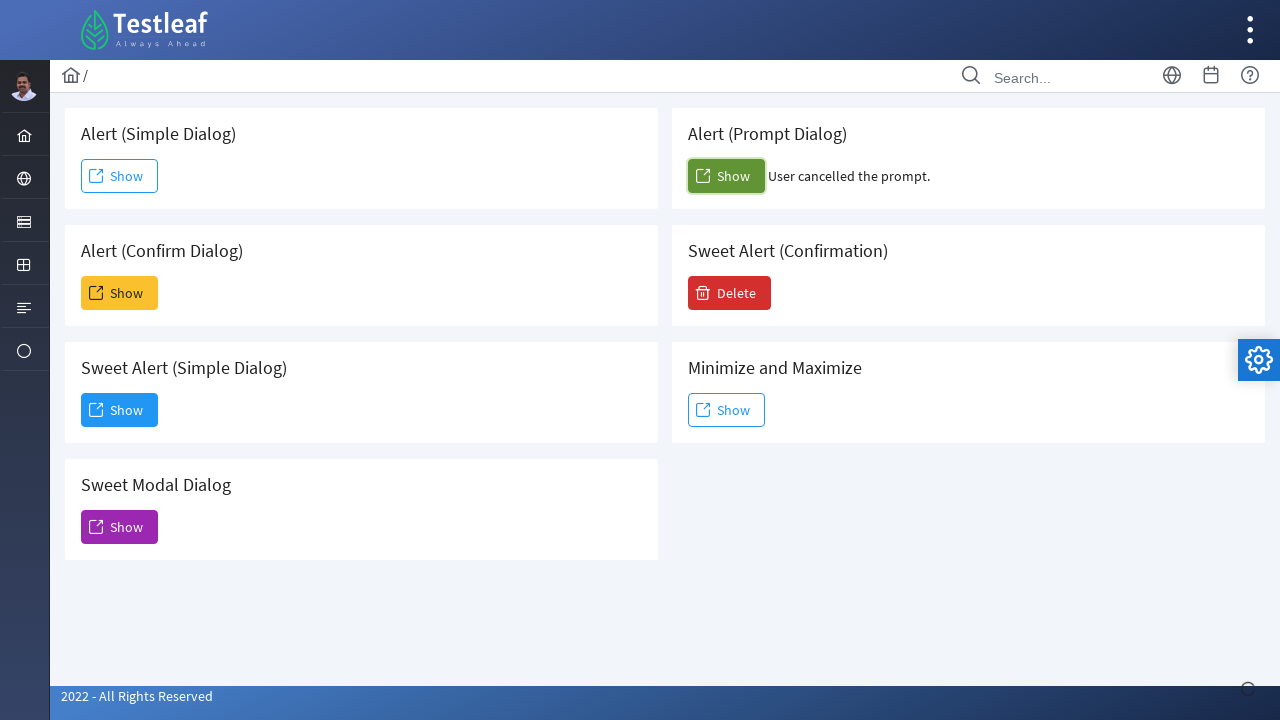

Set up dialog handler to dismiss alerts
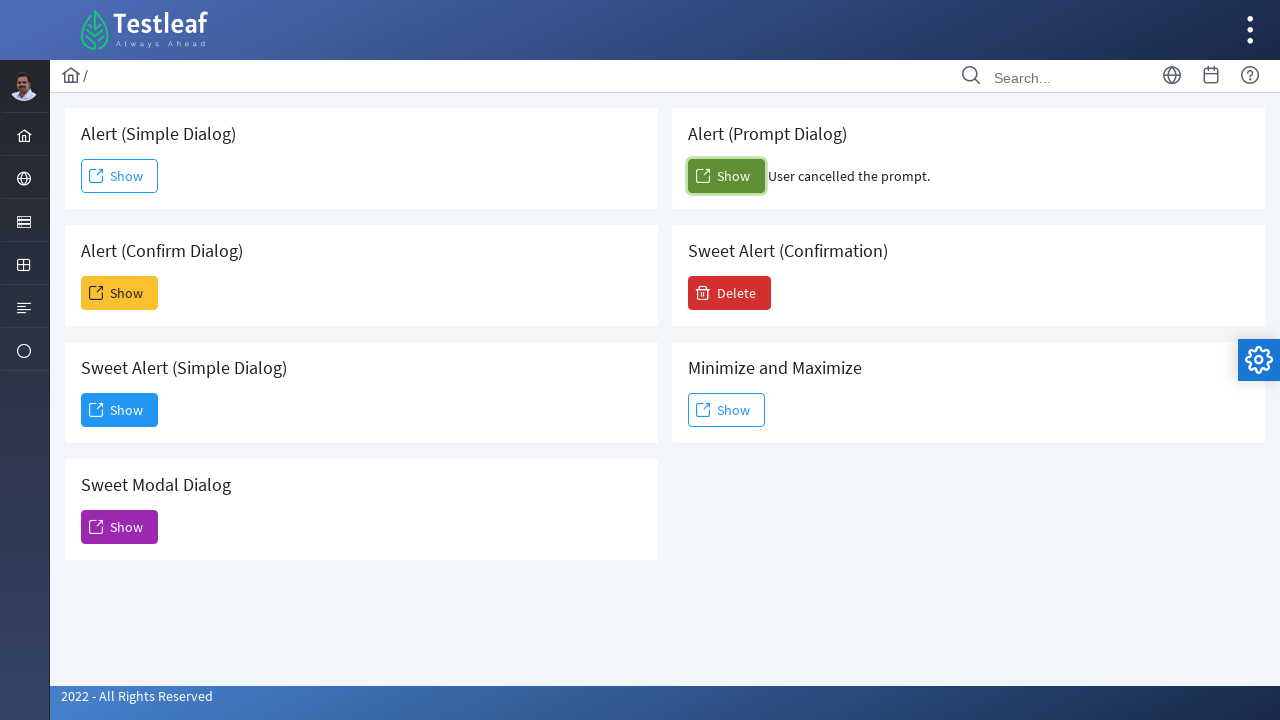

Re-triggered prompt alert via JavaScript evaluation
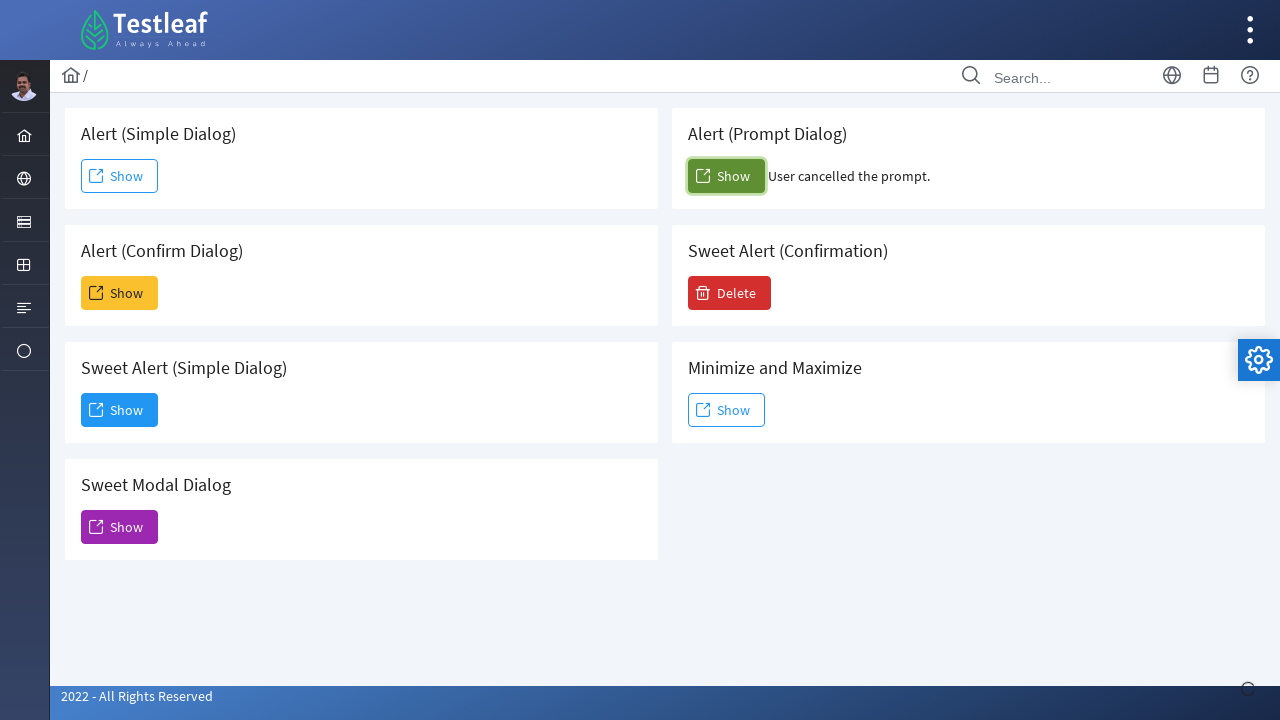

Waited 500ms for dialog to be processed
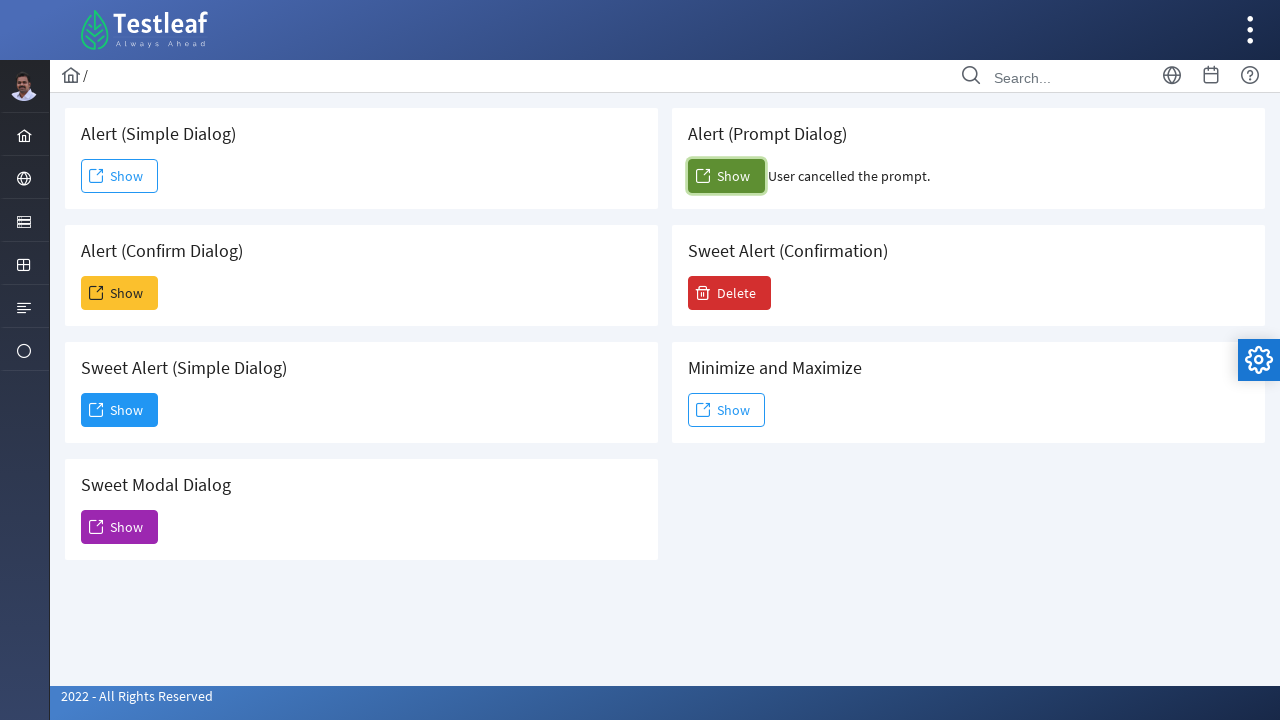

Retrieved result text from confirm_result element
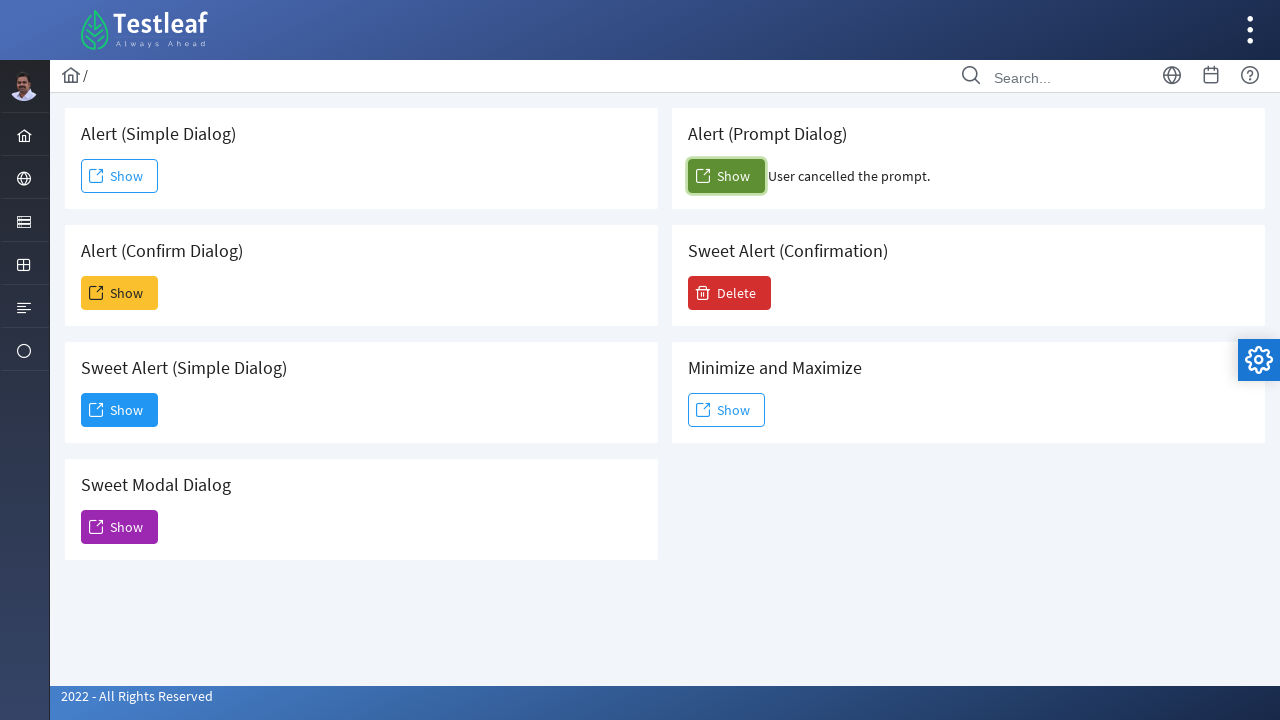

Verified that result text matches expected cancellation message
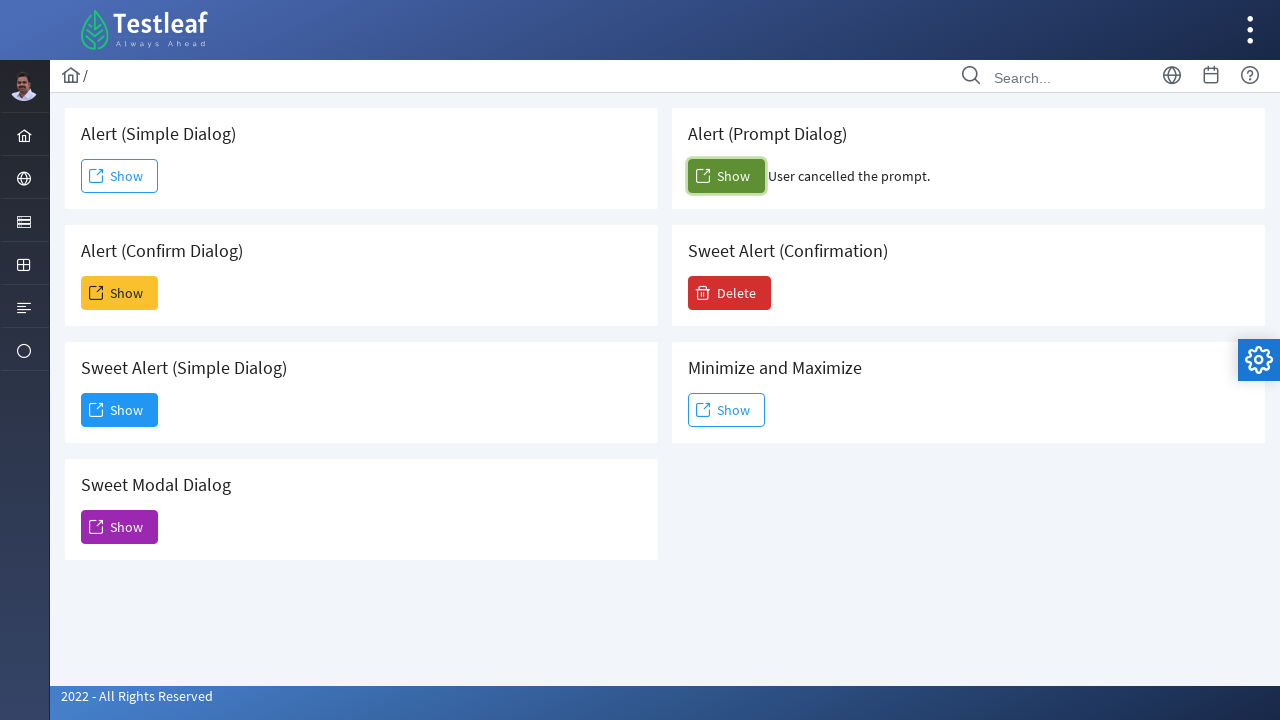

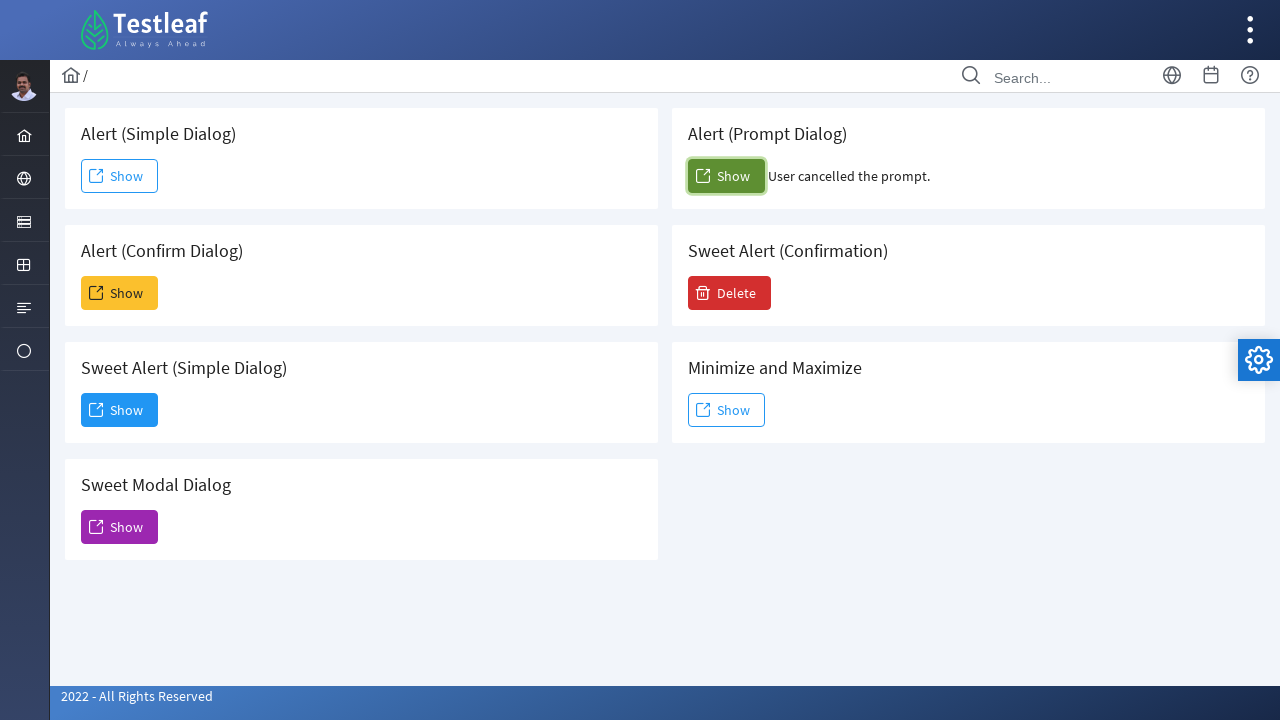